Tests right-click context menu functionality by performing a context click on a button element

Starting URL: https://swisnl.github.io/jQuery-contextMenu/demo.html

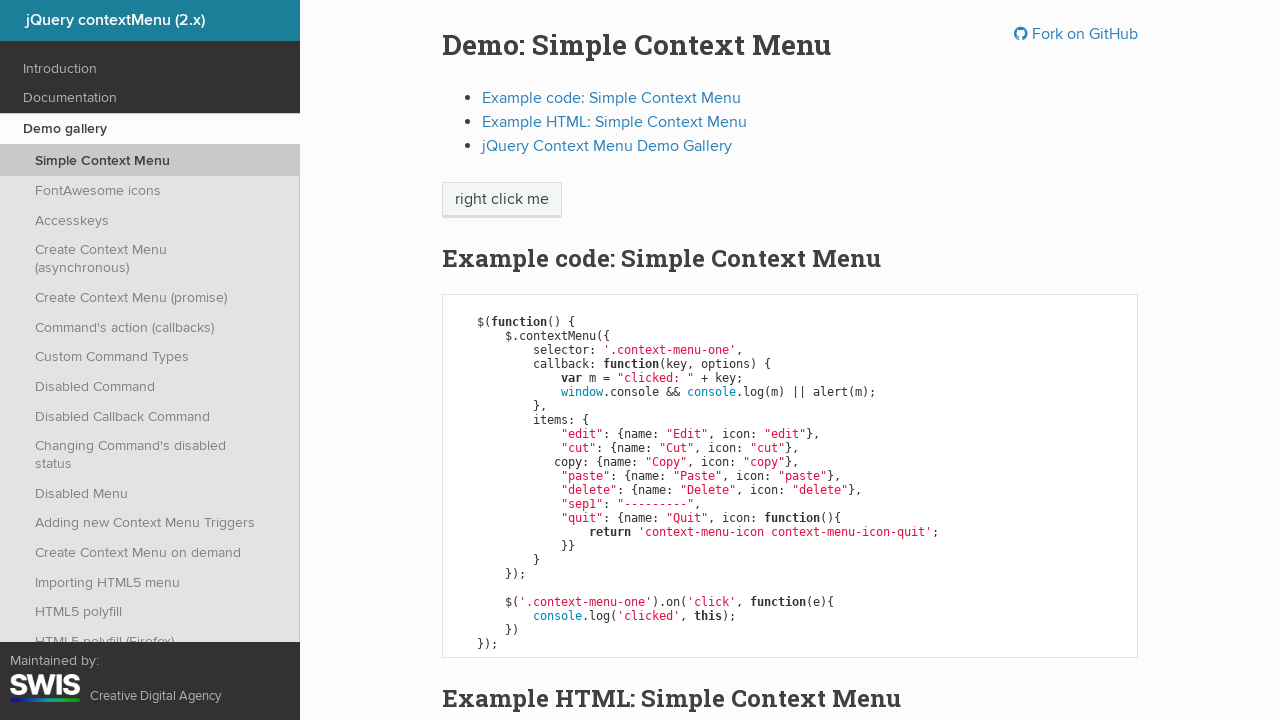

Located the right-click context menu button element
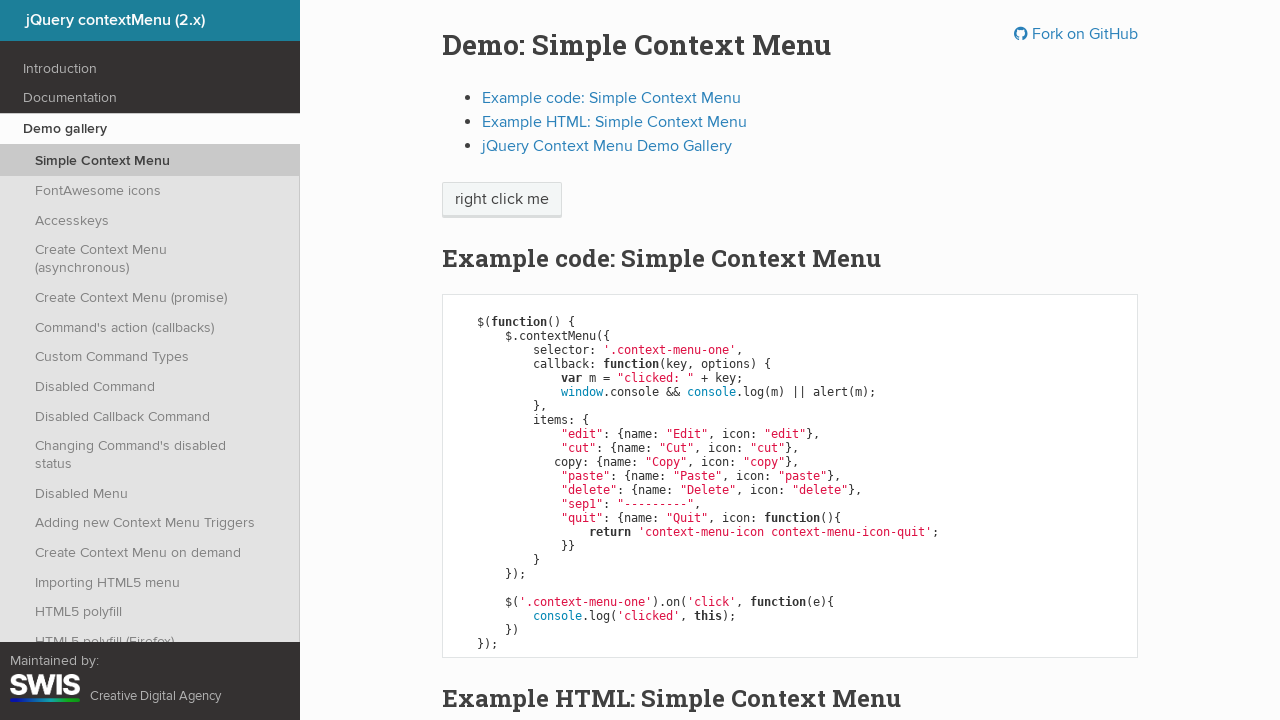

Performed right-click (context click) on the button element at (502, 200) on xpath=//span[@class='context-menu-one btn btn-neutral']
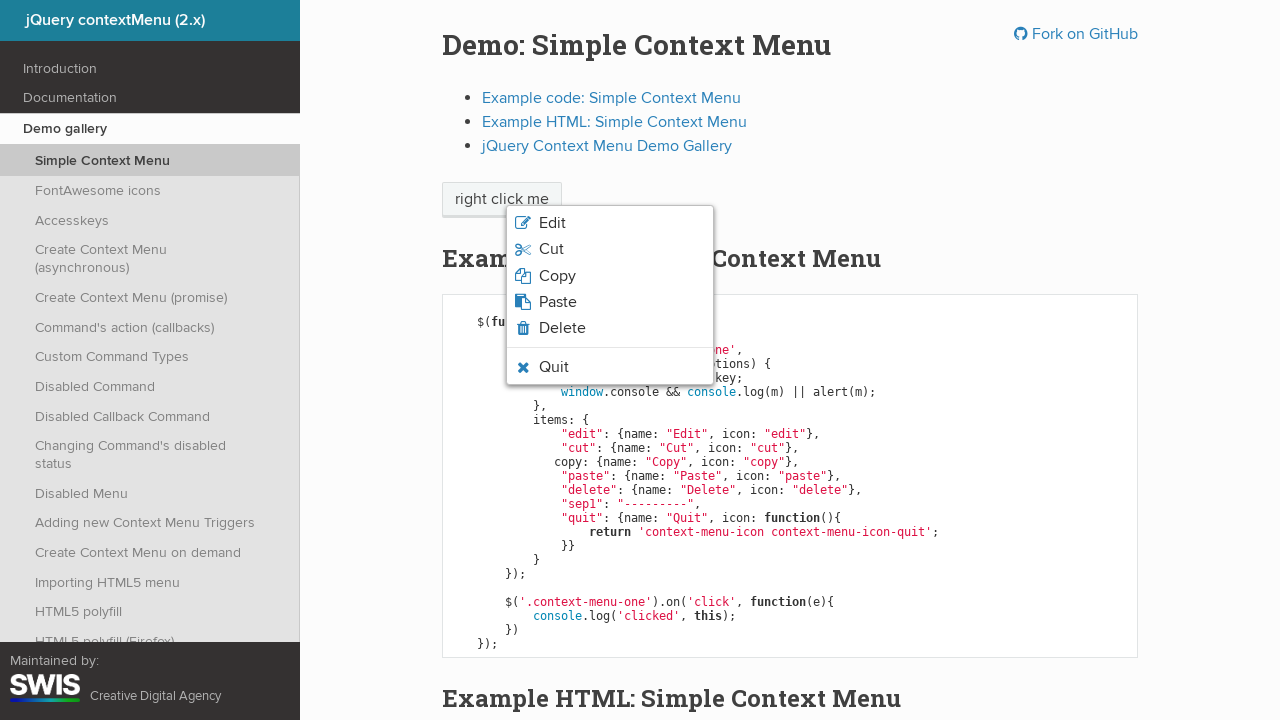

Waited for context menu to be visible
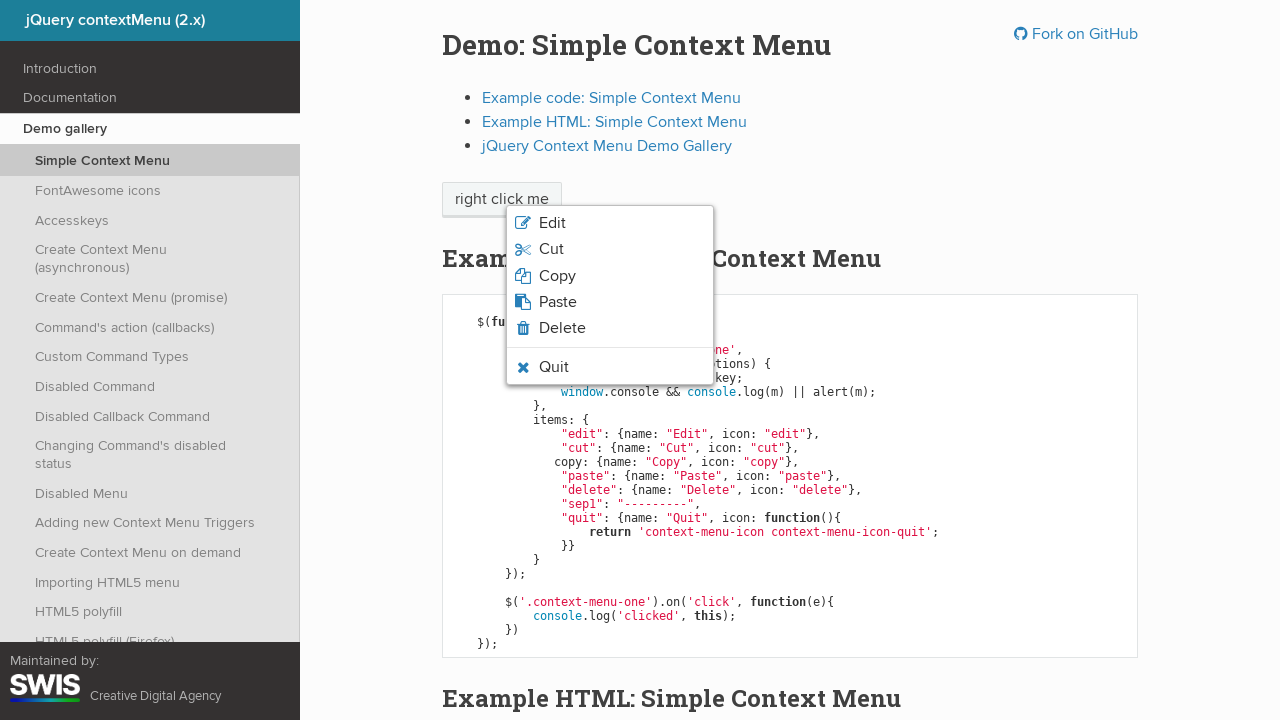

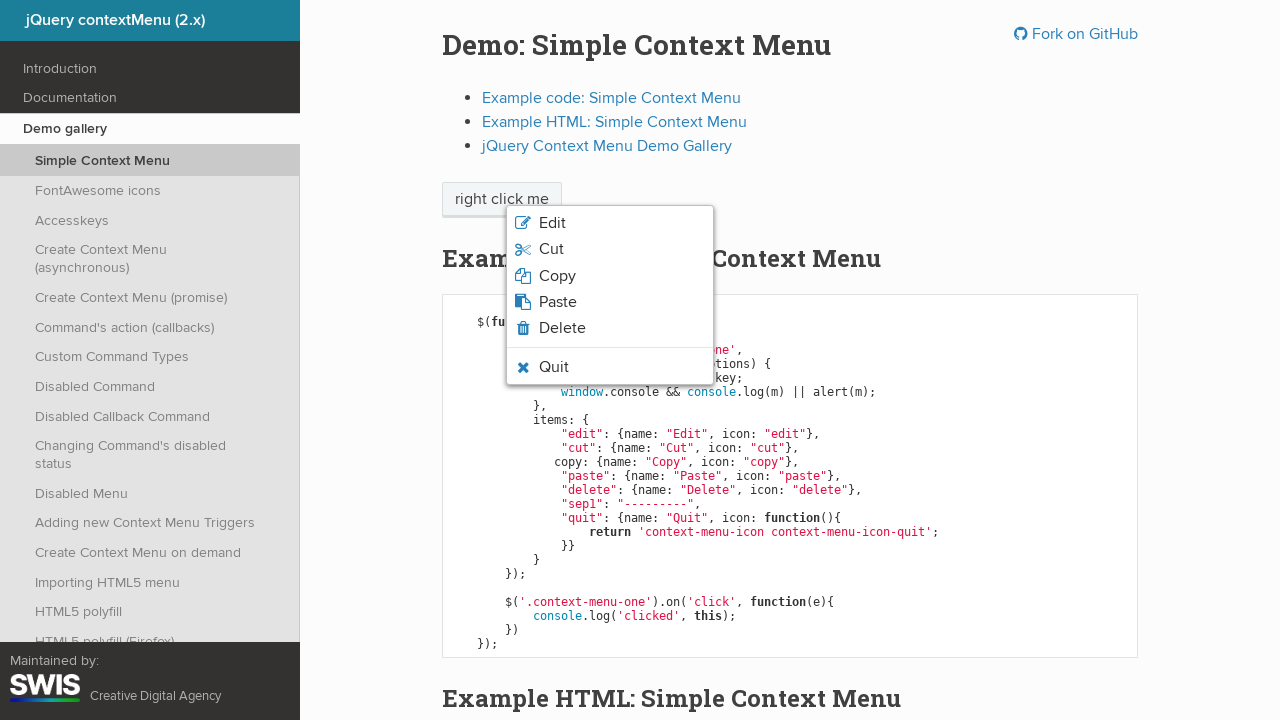